Tests clicking the 'Primary' button and verifies the click confirmation message is displayed

Starting URL: https://test-with-me-app.vercel.app/learning/web-elements/elements/button

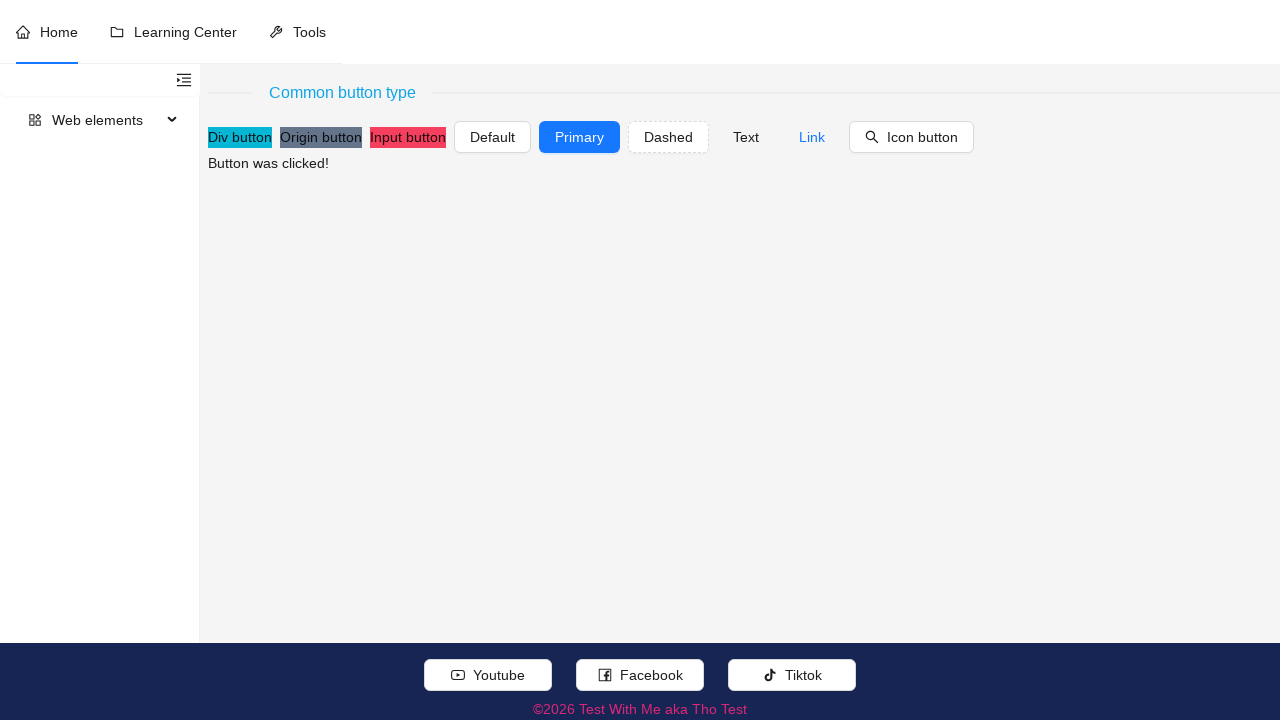

Clicked the Primary button at (580, 137) on xpath=//button[.//text()[normalize-space()='Primary']]
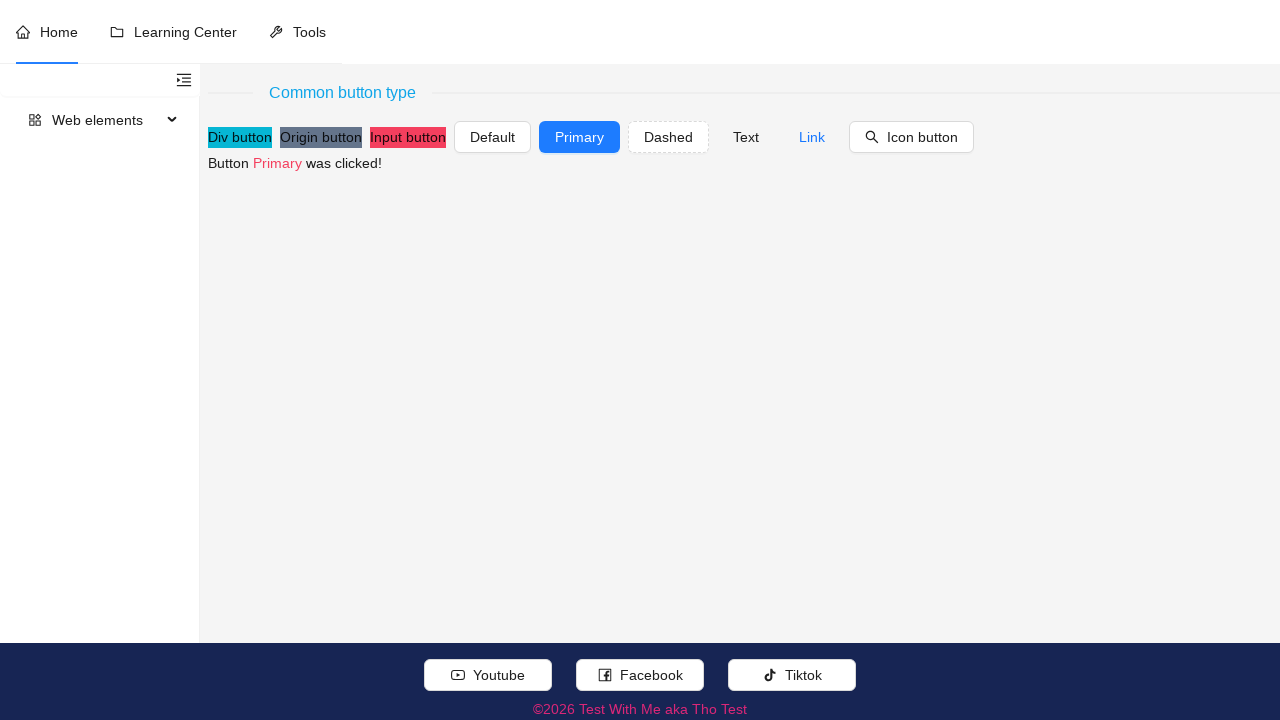

Verified click confirmation message 'Button Primary was clicked!' is displayed
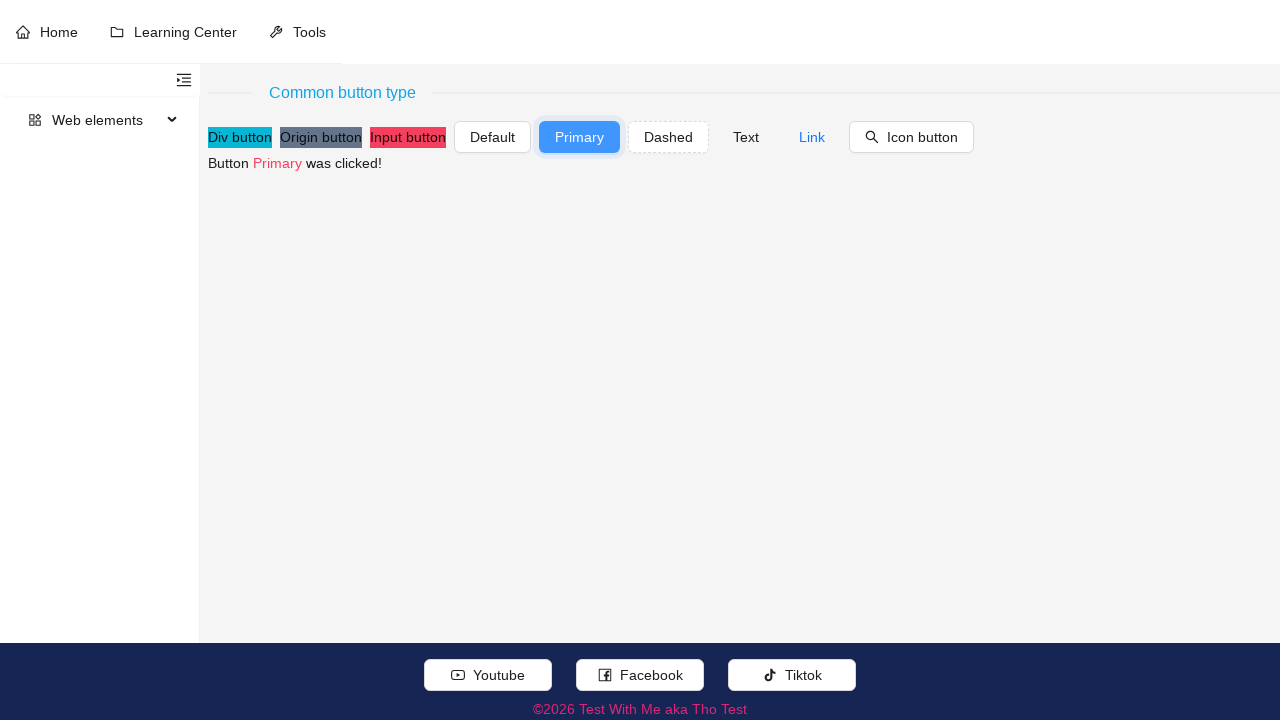

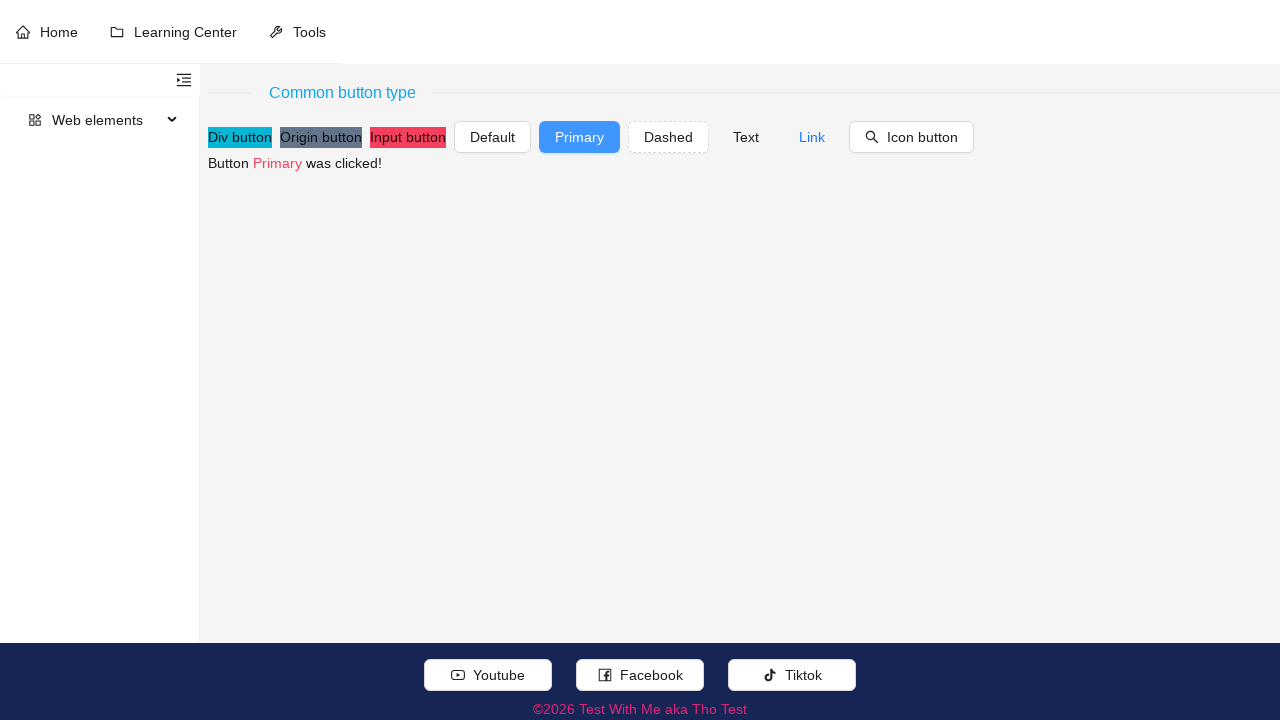